Tests dynamic controls by clicking an enable button, waiting for an input field to become clickable, and typing text into it

Starting URL: https://the-internet.herokuapp.com/dynamic_controls

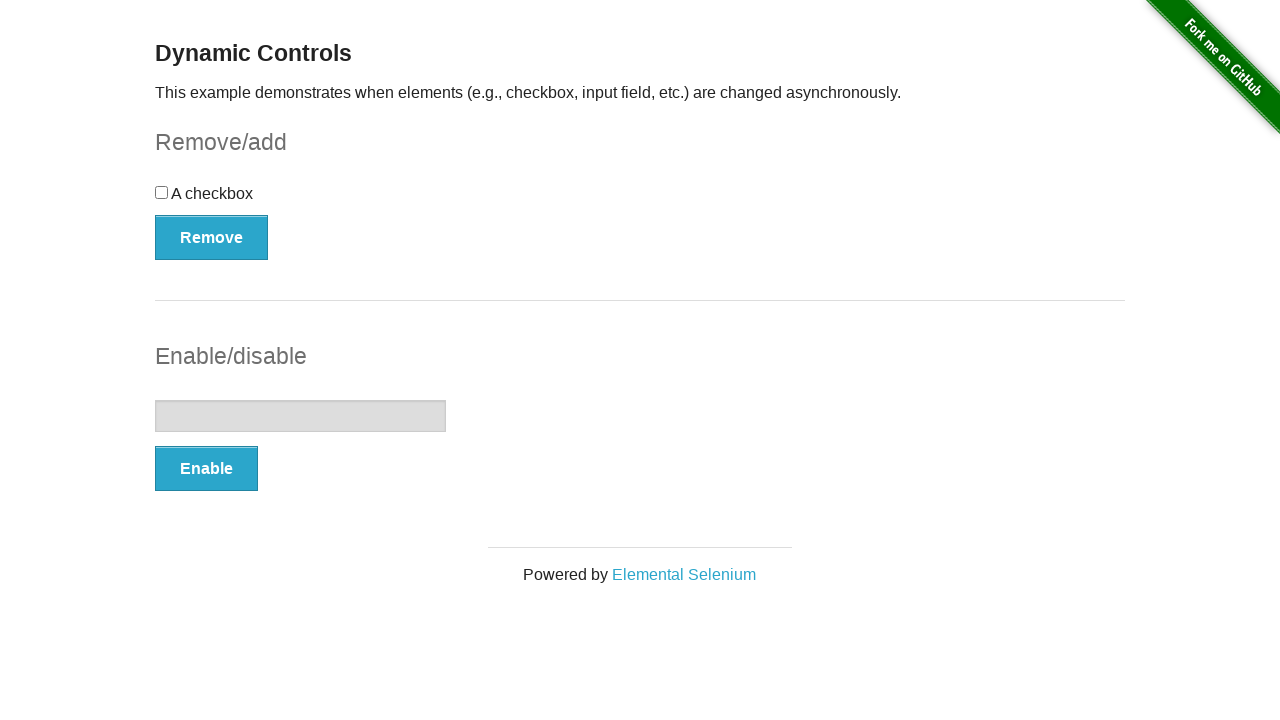

Navigated to dynamic controls page
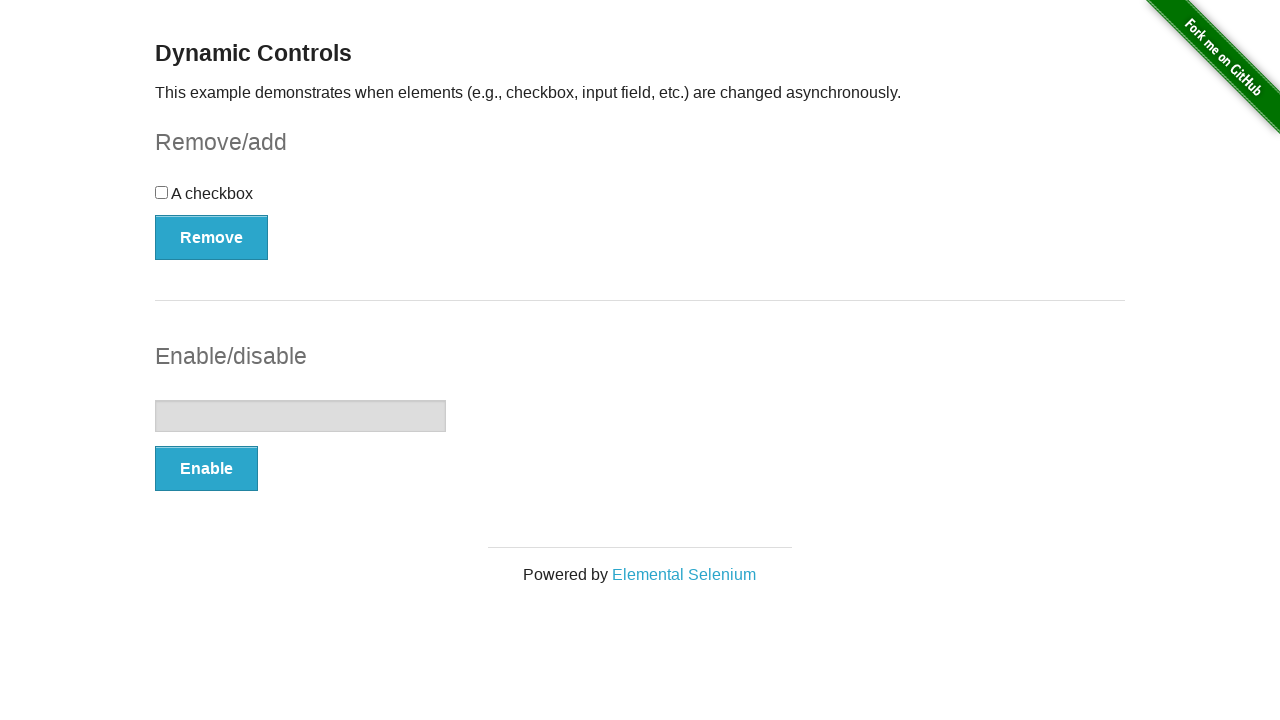

Clicked the enable button at (206, 469) on #input-example>button
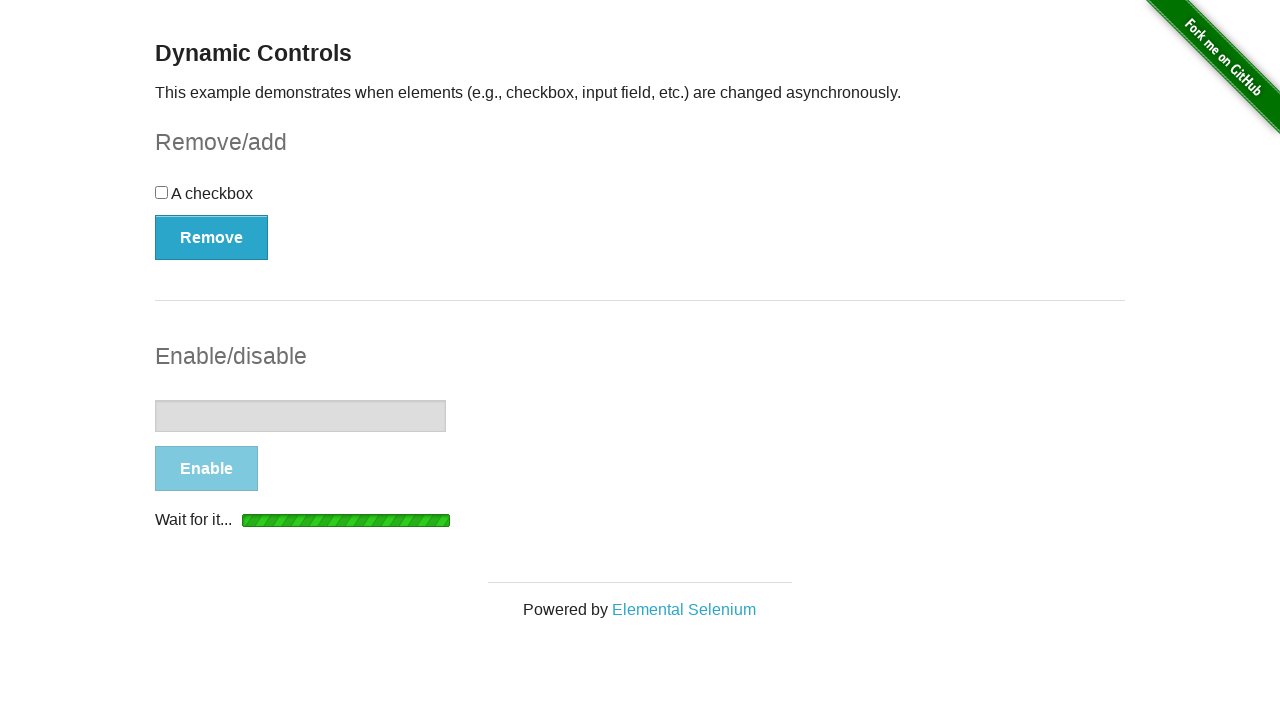

Input field became enabled and clickable
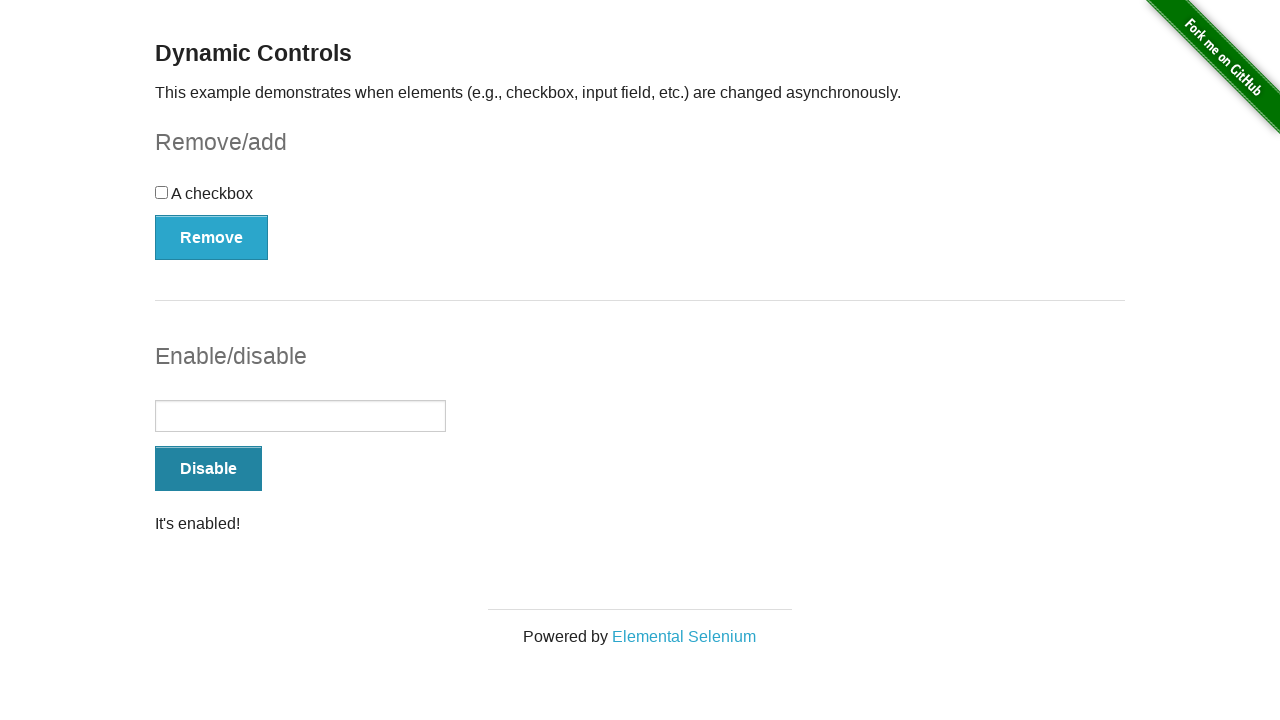

Typed 'Eurotech Was Here' into the input field on #input-example>input
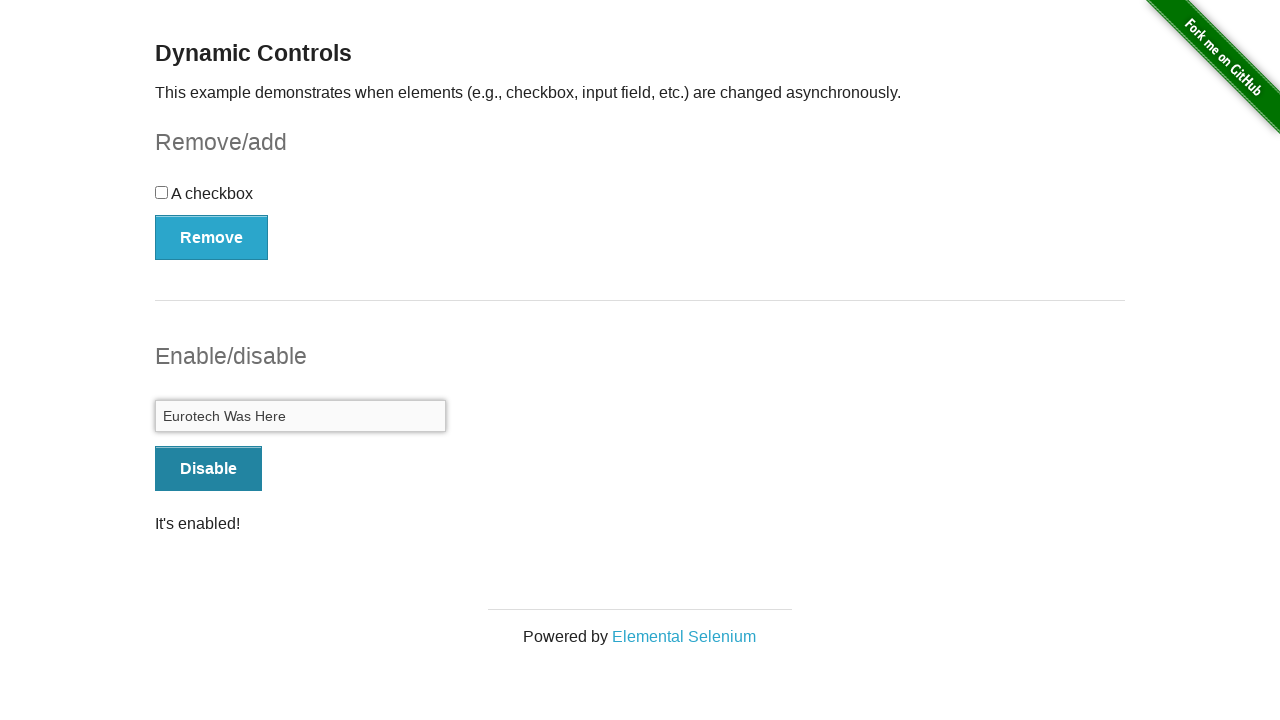

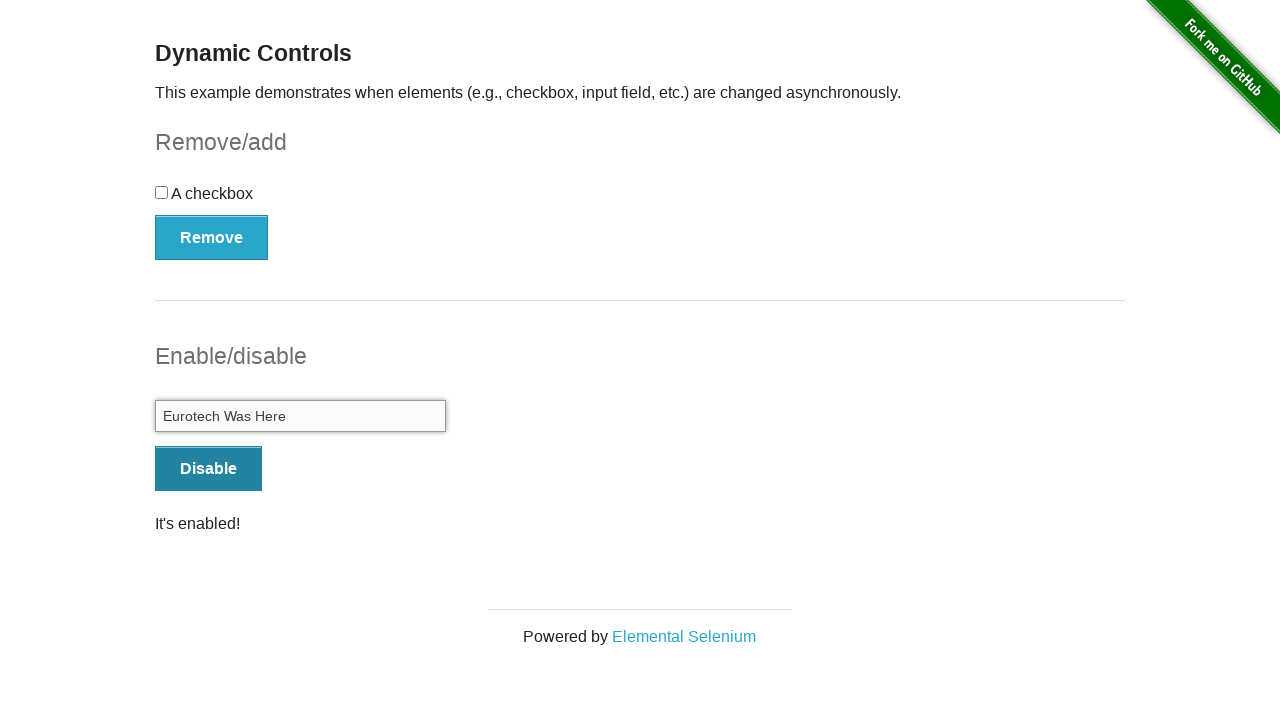